Tests adding a Sony VAIO laptop to cart and initiating checkout by clicking Place Order

Starting URL: https://www.demoblaze.com/index.html

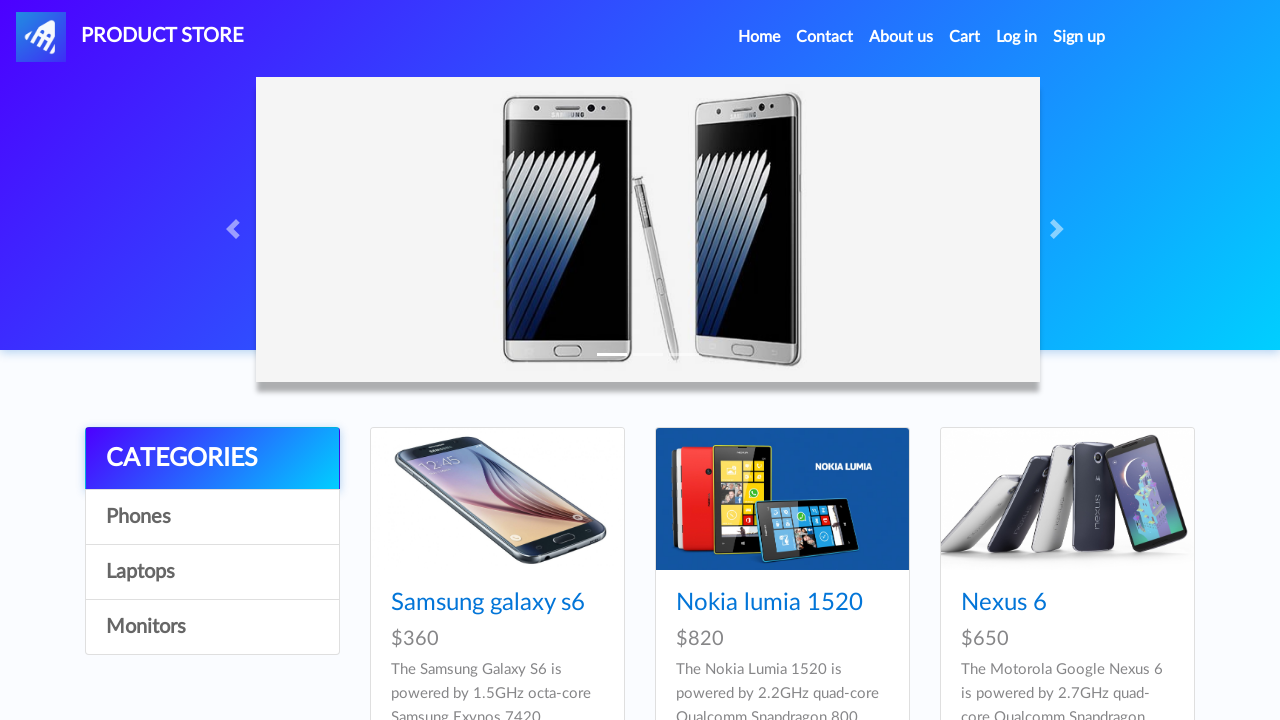

Clicked on Laptops category at (212, 572) on //a[@onclick="byCat('notebook')"]
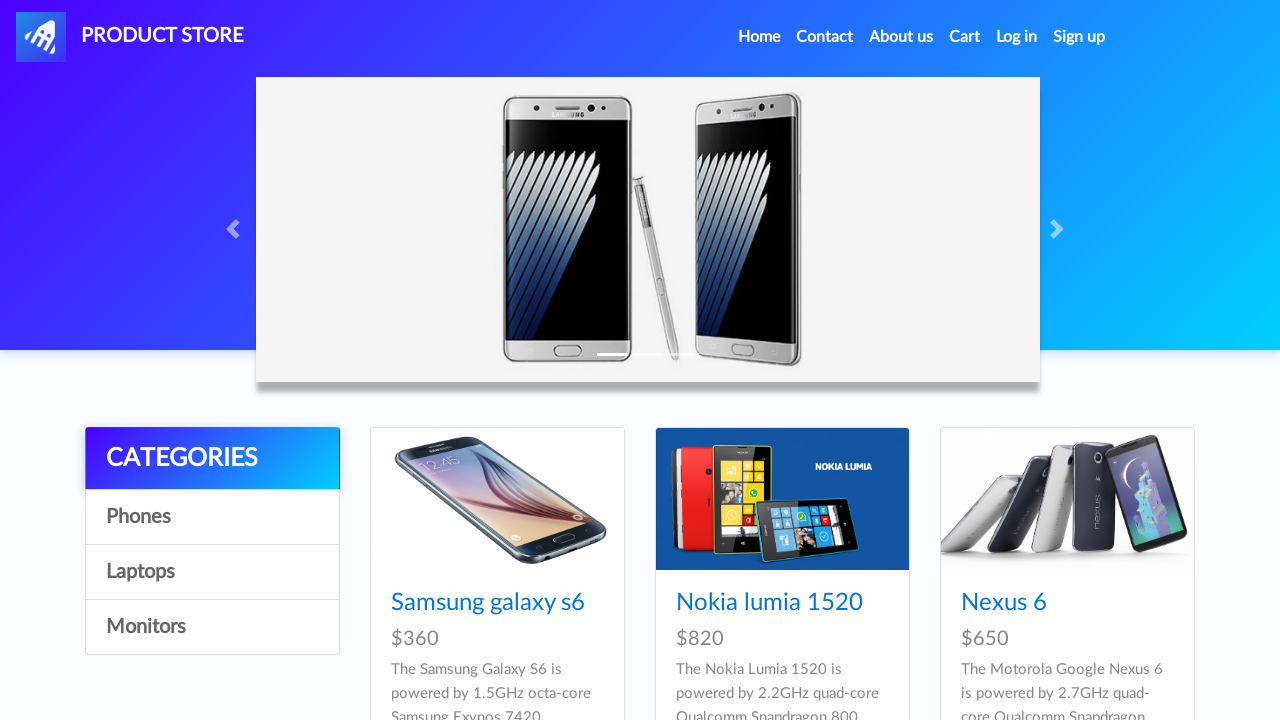

Waited for laptop products to load
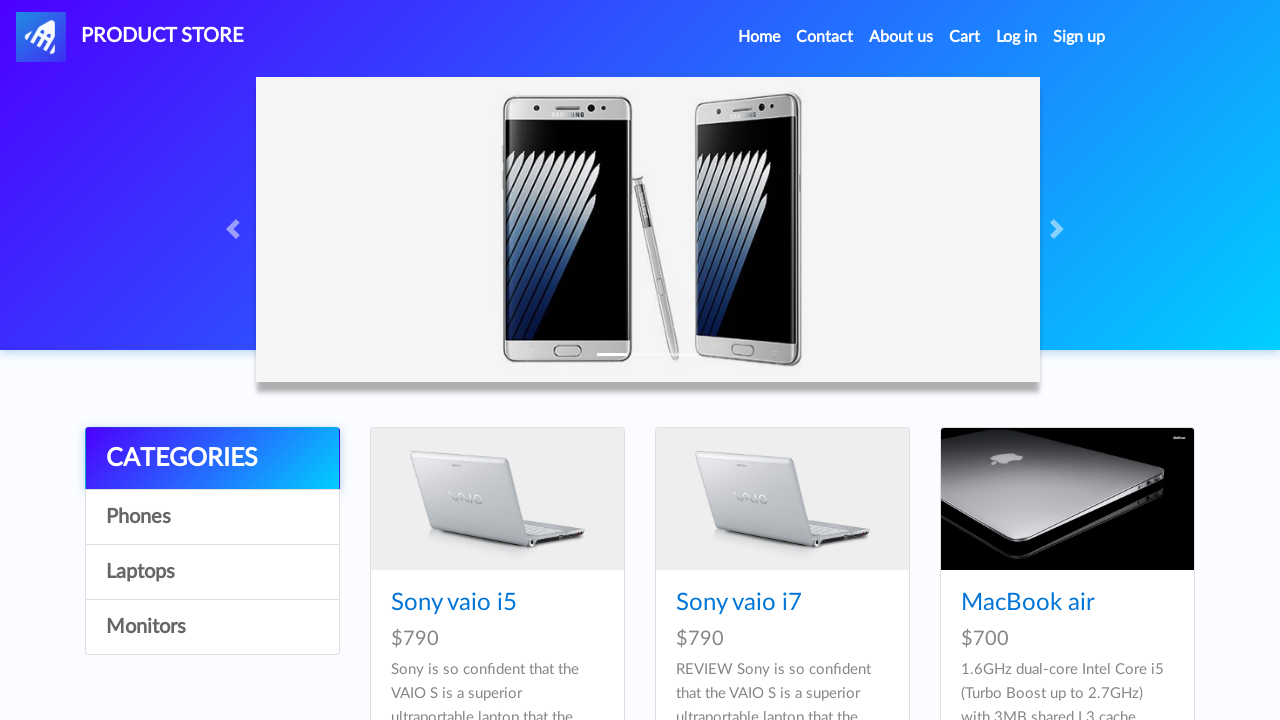

Clicked on Sony VAIO laptop product at (782, 499) on //a[@href="prod.html?idp_=9"]
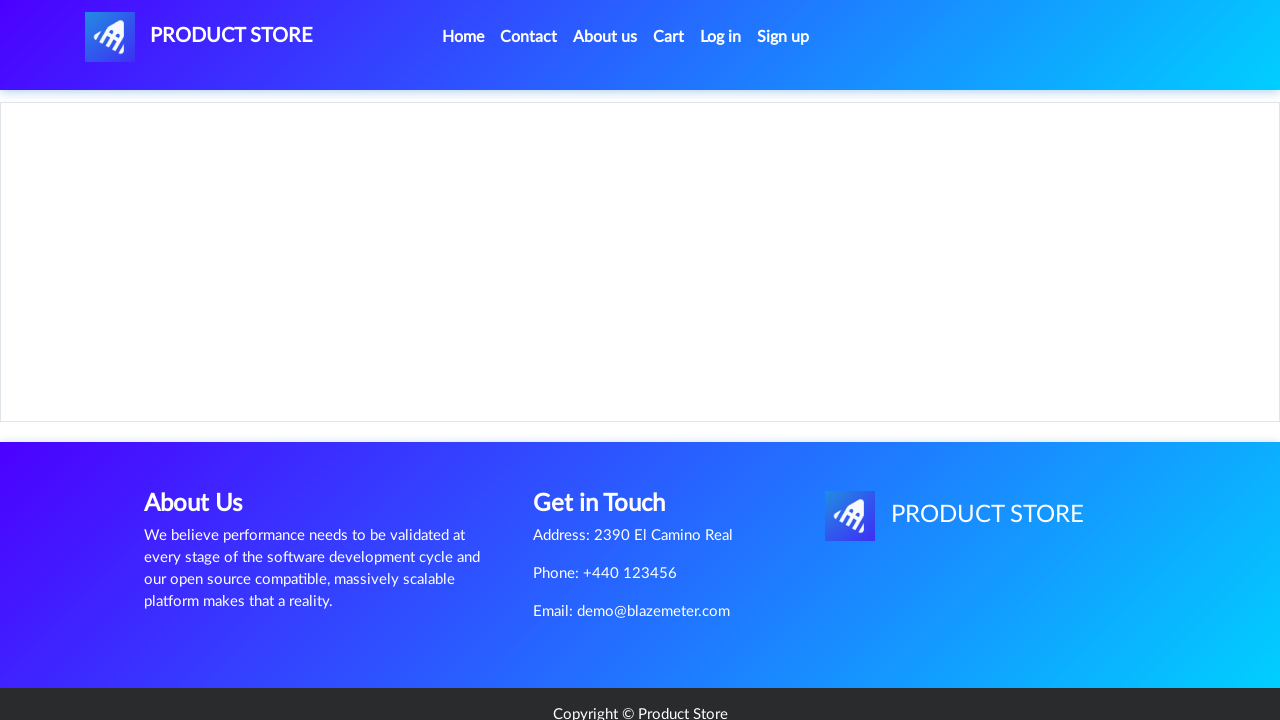

Product page loaded with Add to Cart button visible
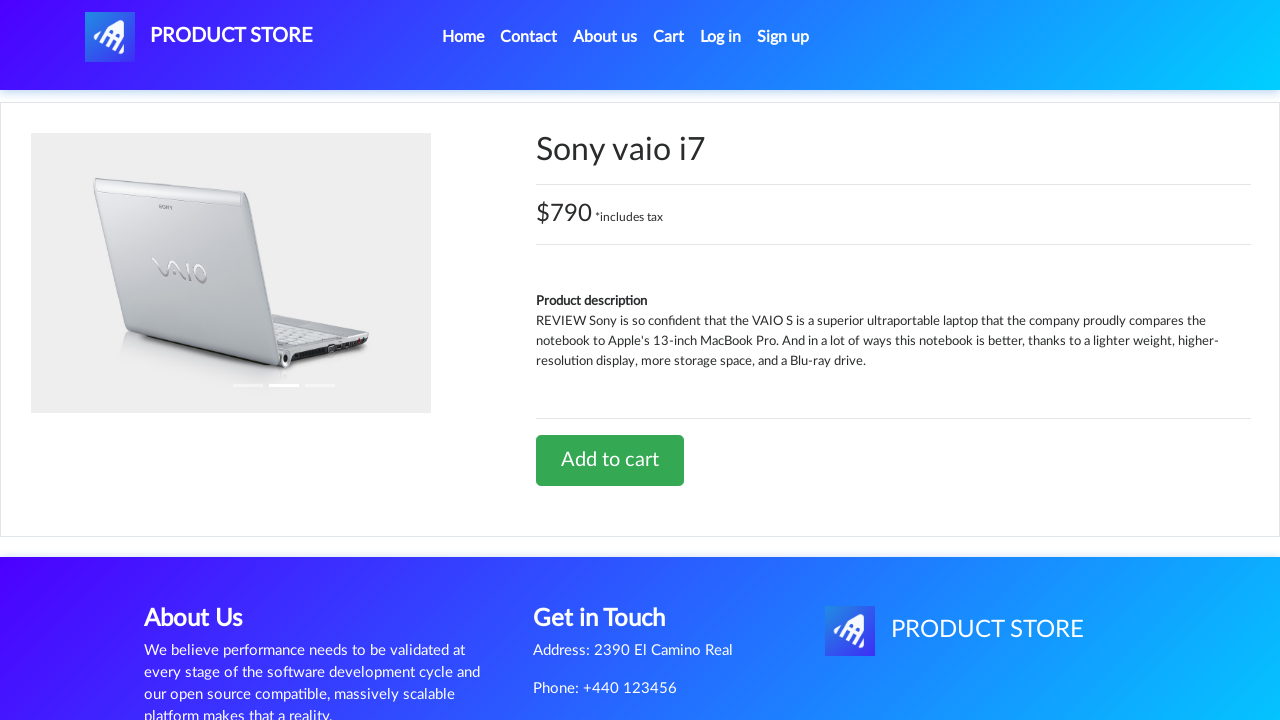

Clicked Add to Cart button for Sony VAIO laptop at (610, 460) on //a[@onclick="addToCart(9)"]
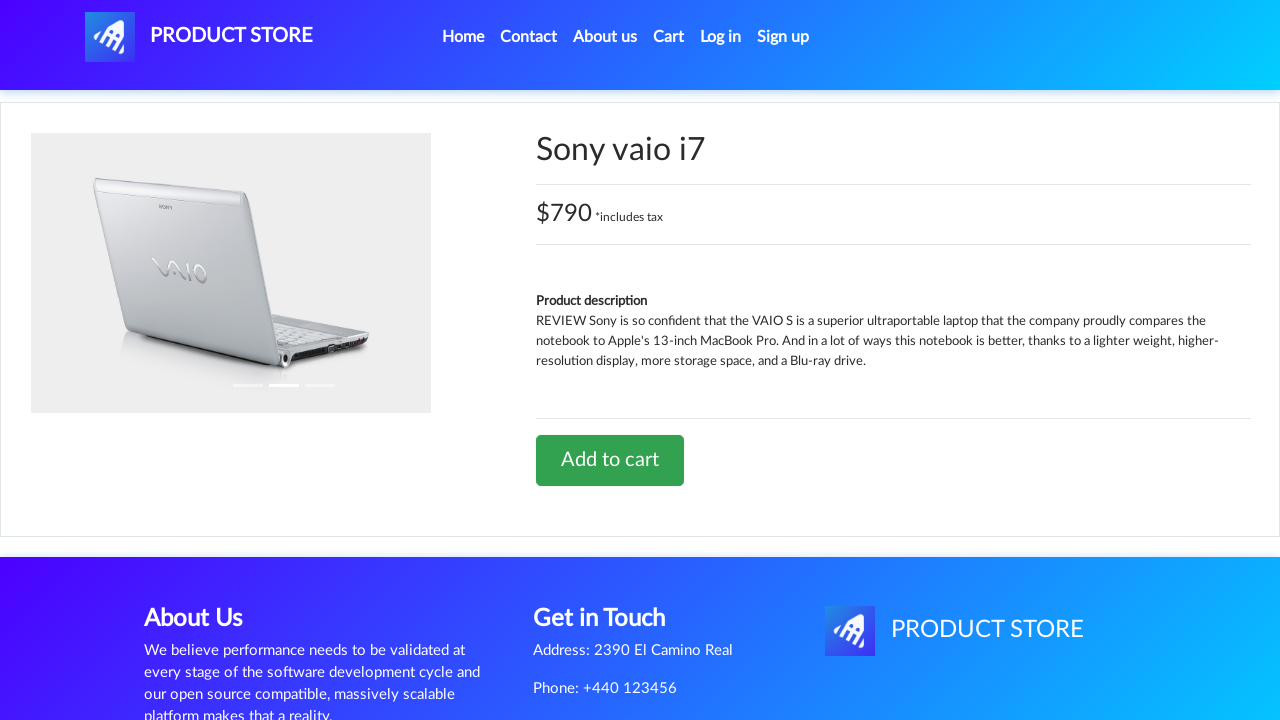

Set up alert dialog handler to accept confirmations
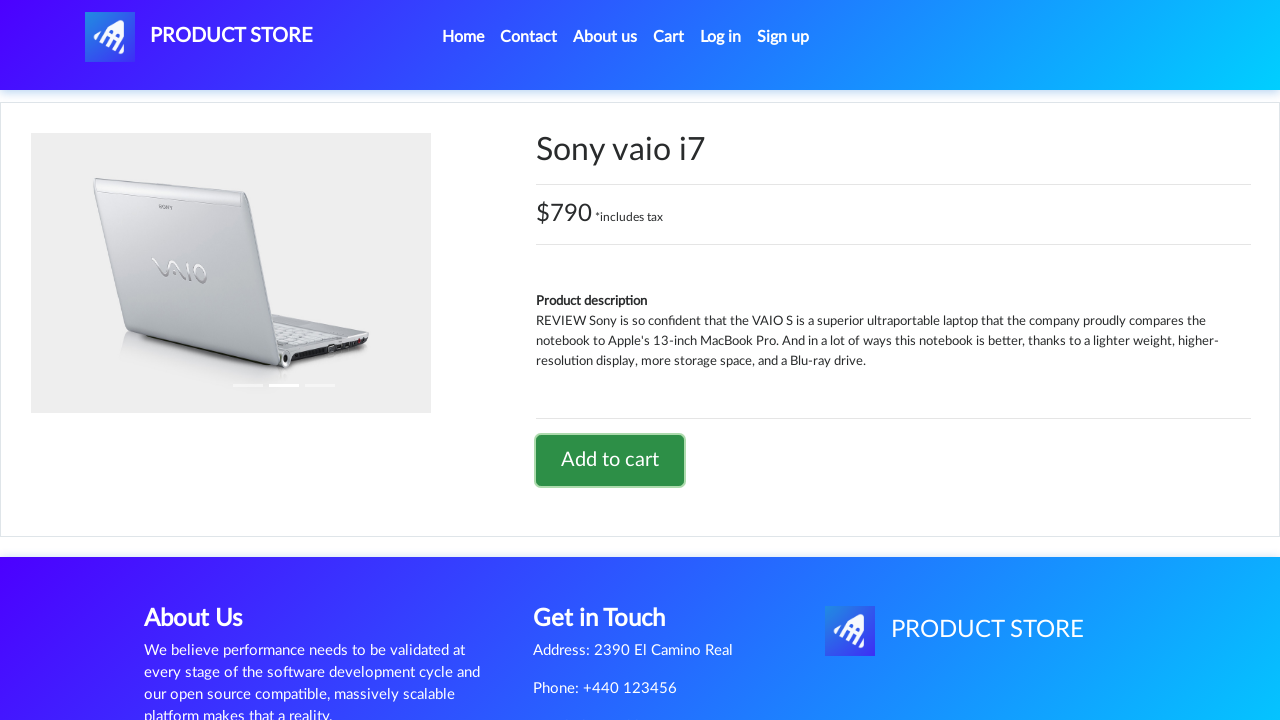

Navigated to shopping cart at (669, 37) on #cartur
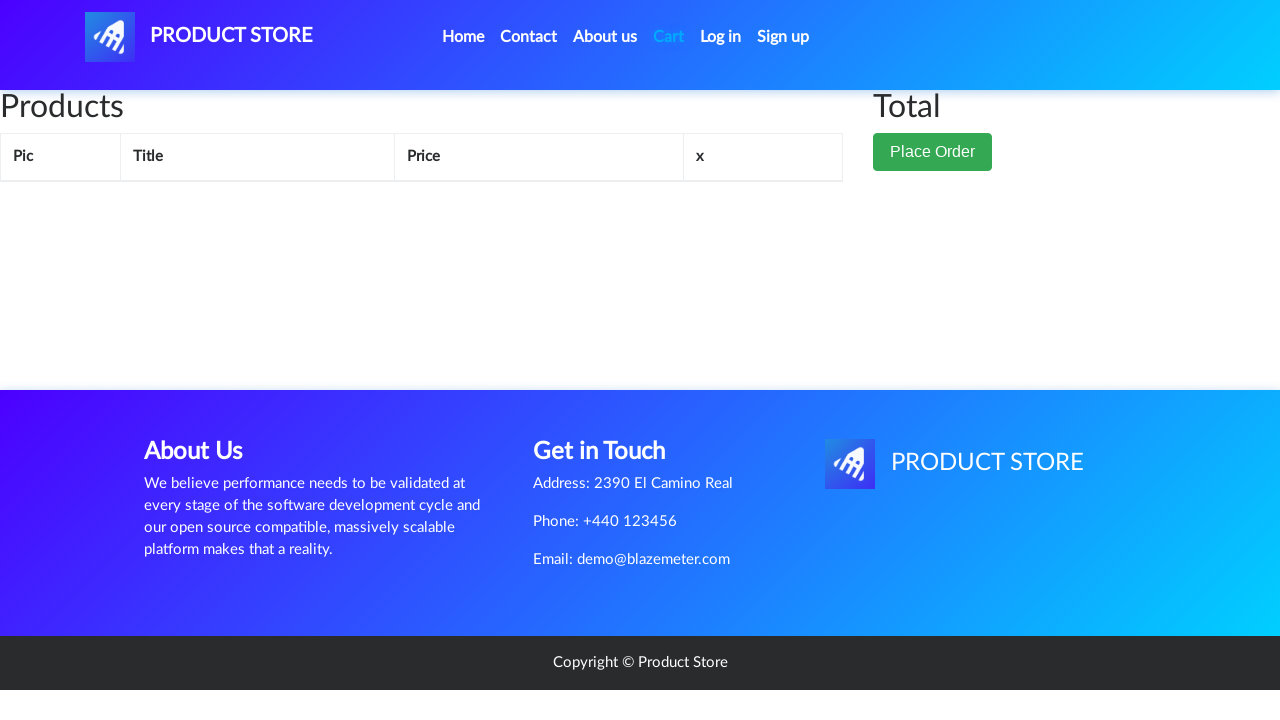

Clicked Place Order button to initiate checkout at (933, 152) on xpath=//button[@data-target='#orderModal']
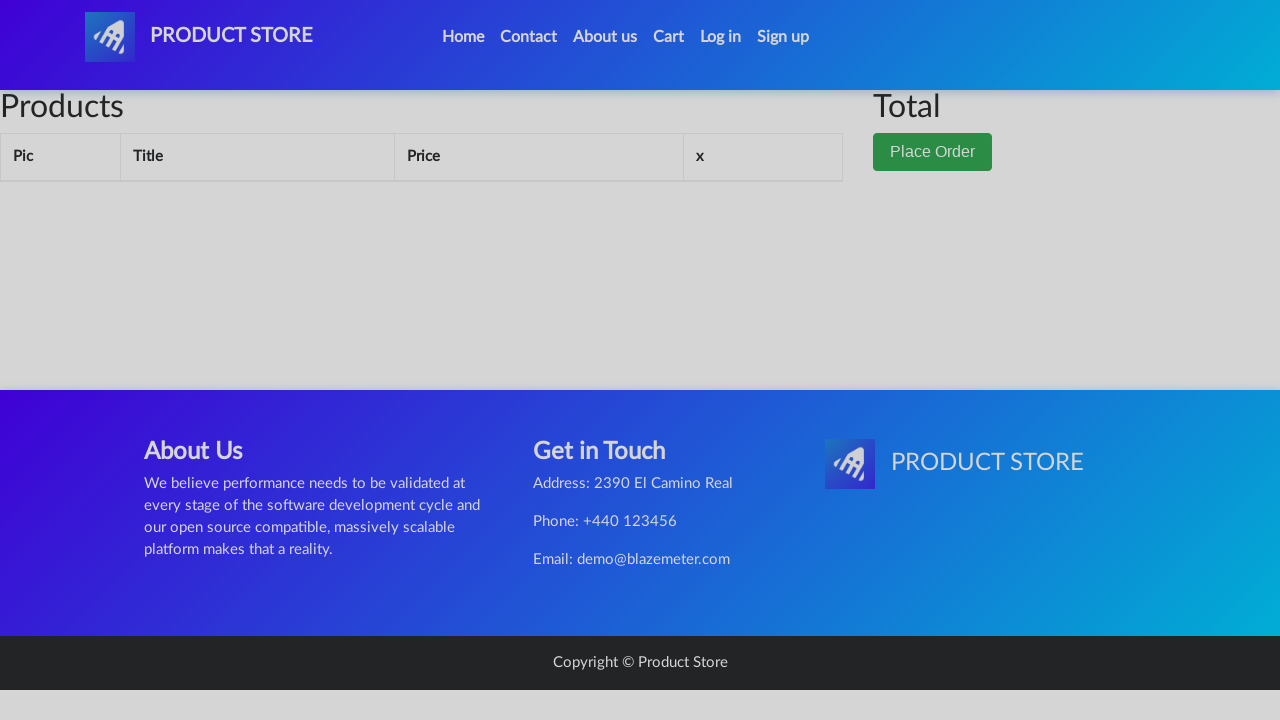

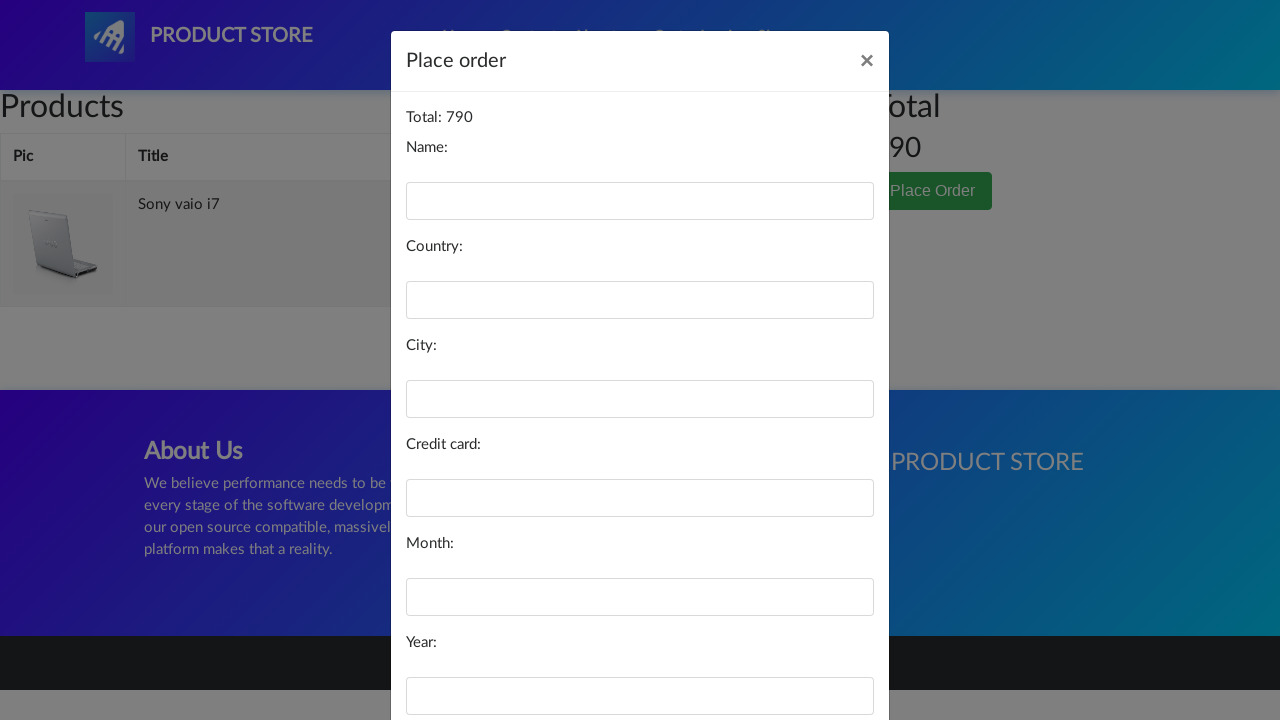